Tests that the request button opacity changes to 1 when a valid email is entered in the input field

Starting URL: https://library-app.firebaseapp.com

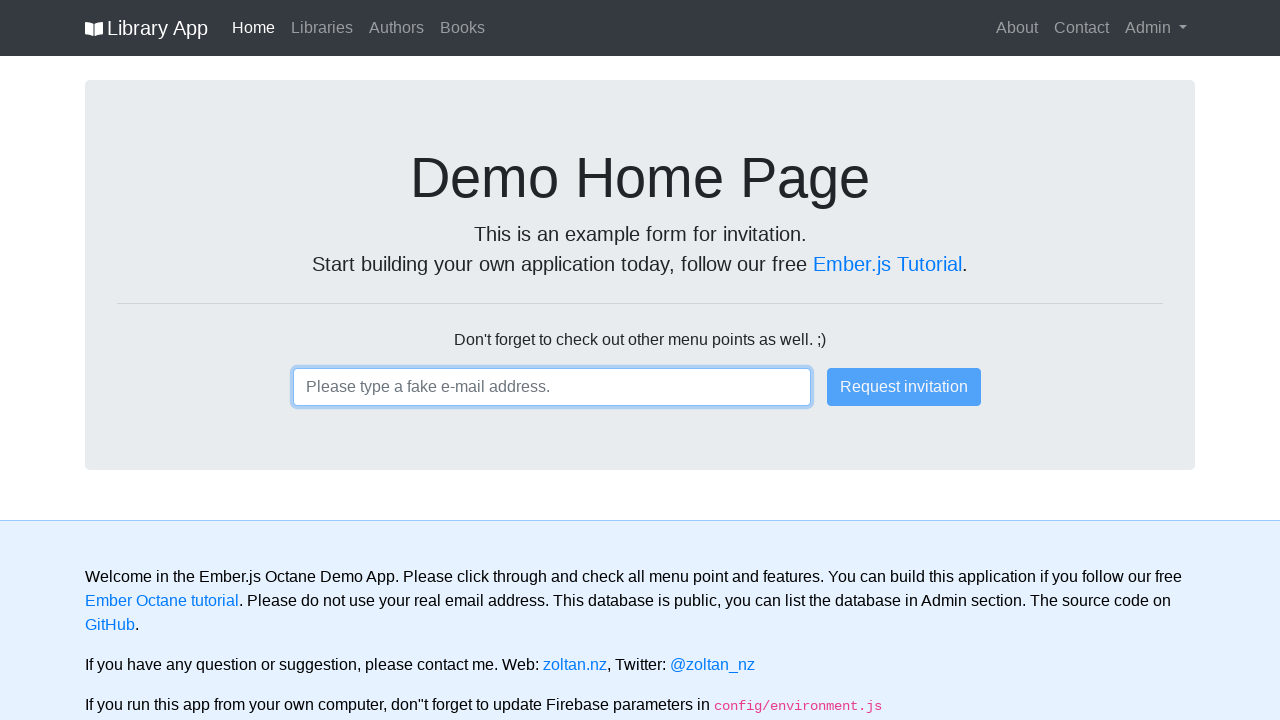

Navigated to https://library-app.firebaseapp.com
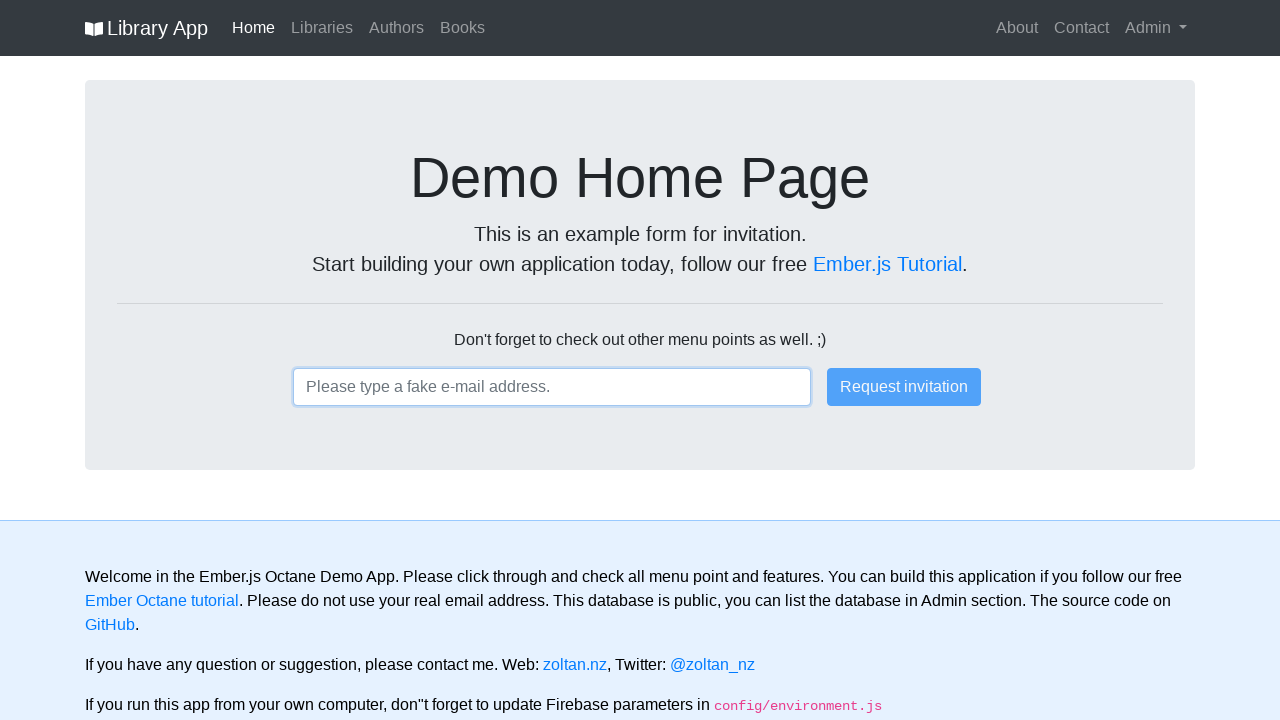

Filled email input field with 'user@username.com' on input
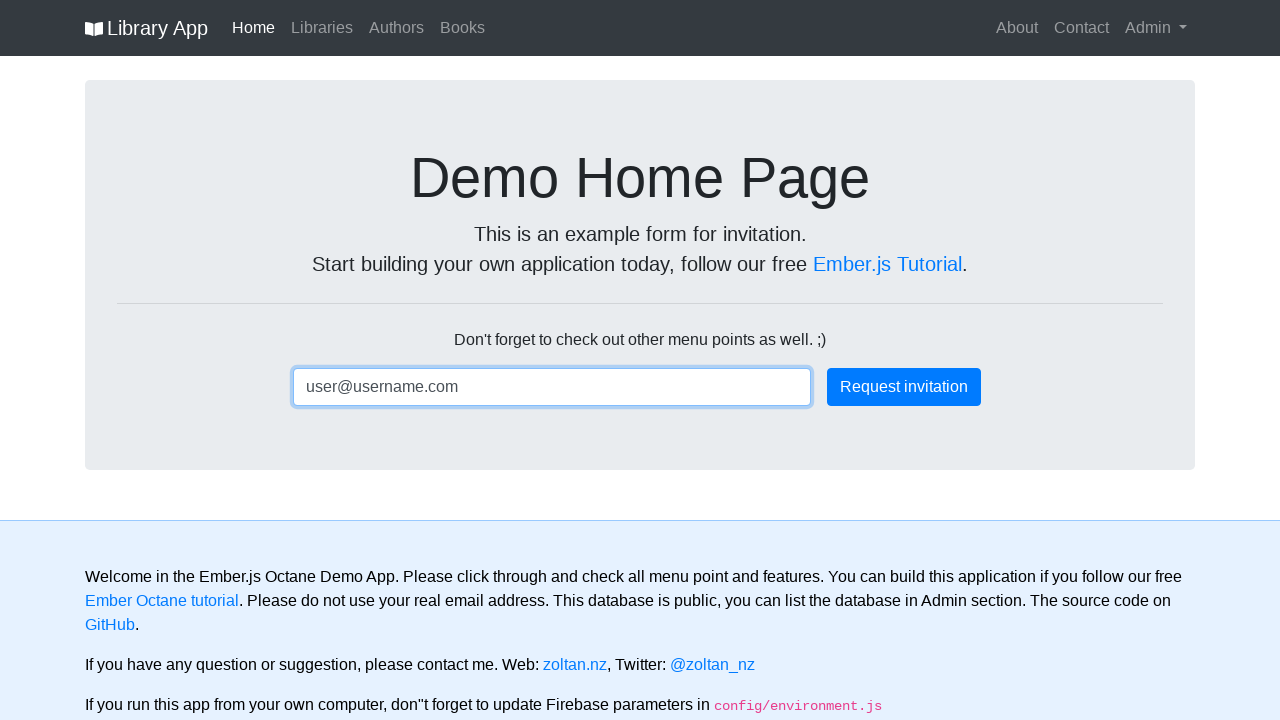

Request button appeared with full opacity
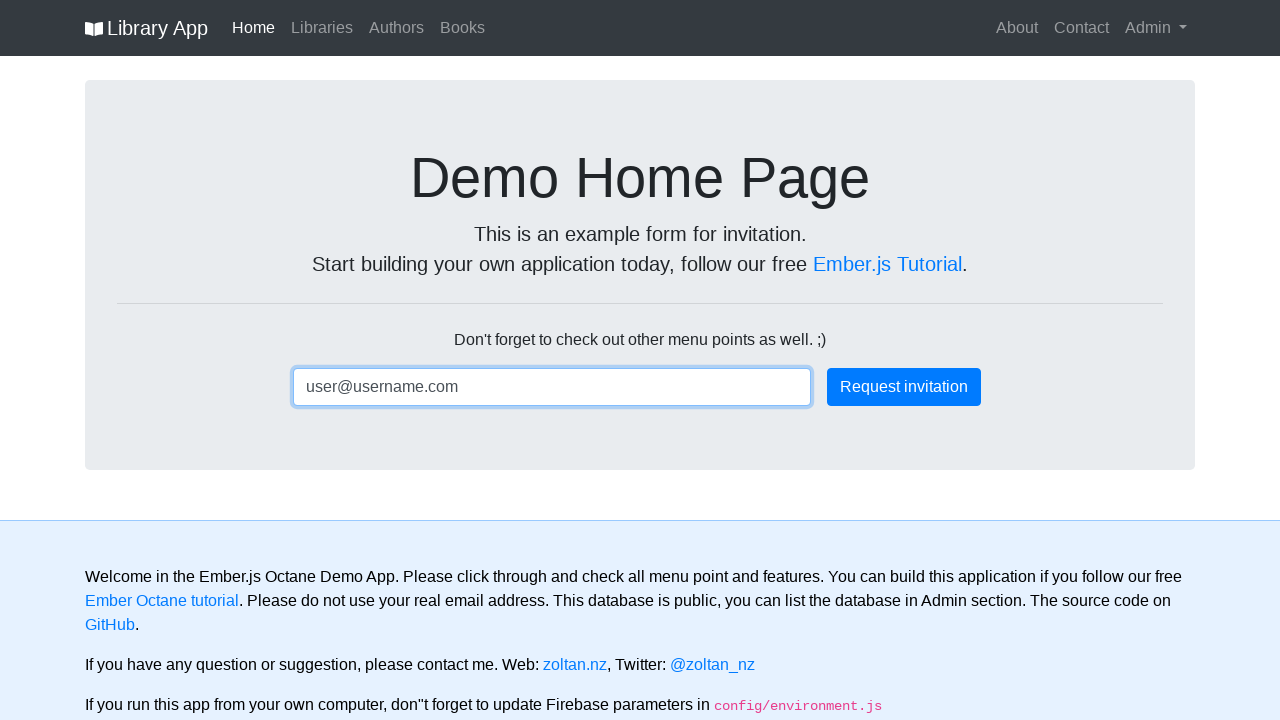

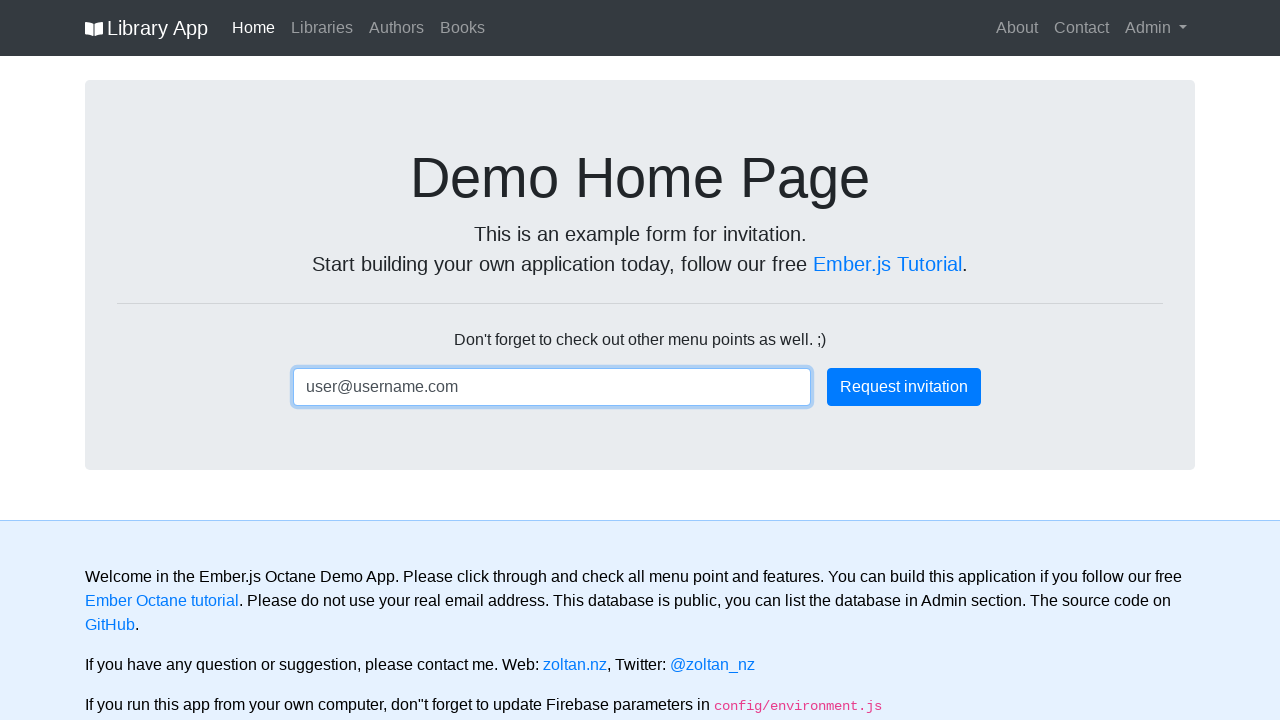